Tests navigation flow on an e-commerce site by clicking on user info, then the "no account" link, and navigating back twice to return to the homepage

Starting URL: https://mystore-testlab.coderslab.pl/index.php

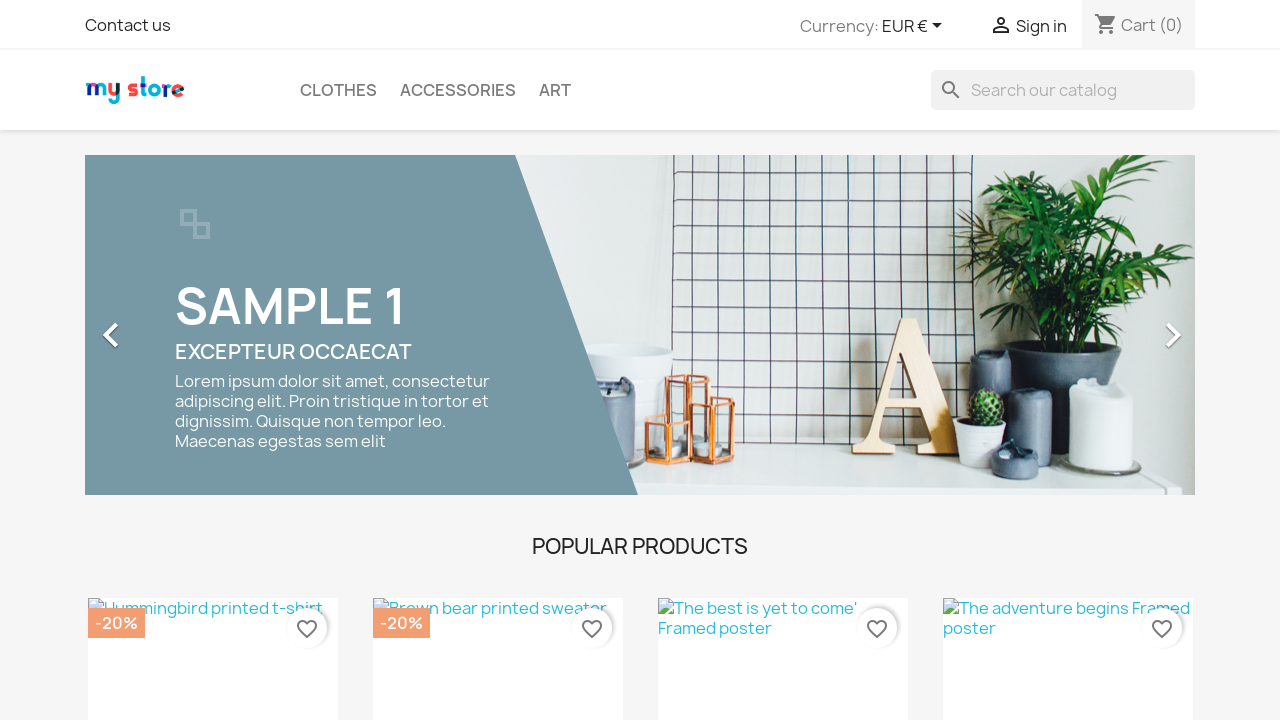

Clicked on user info section at (1028, 27) on .user-info
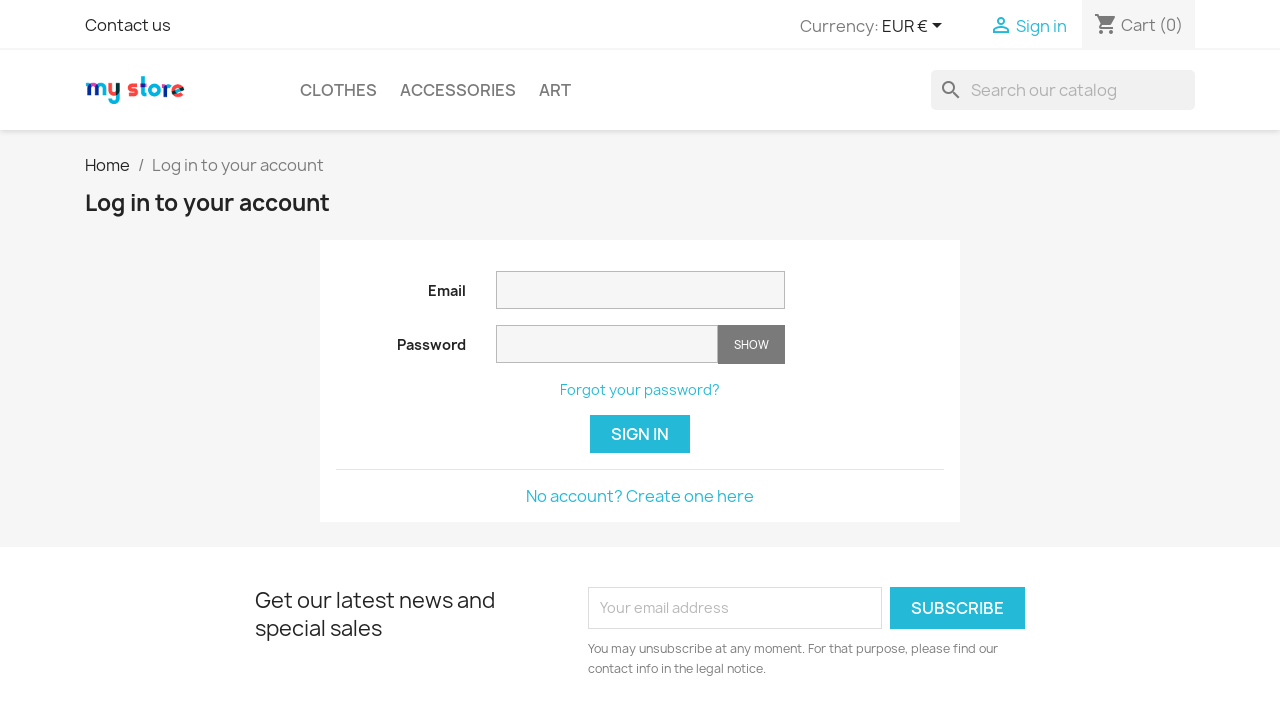

Clicked on 'no account' link at (640, 496) on .no-account
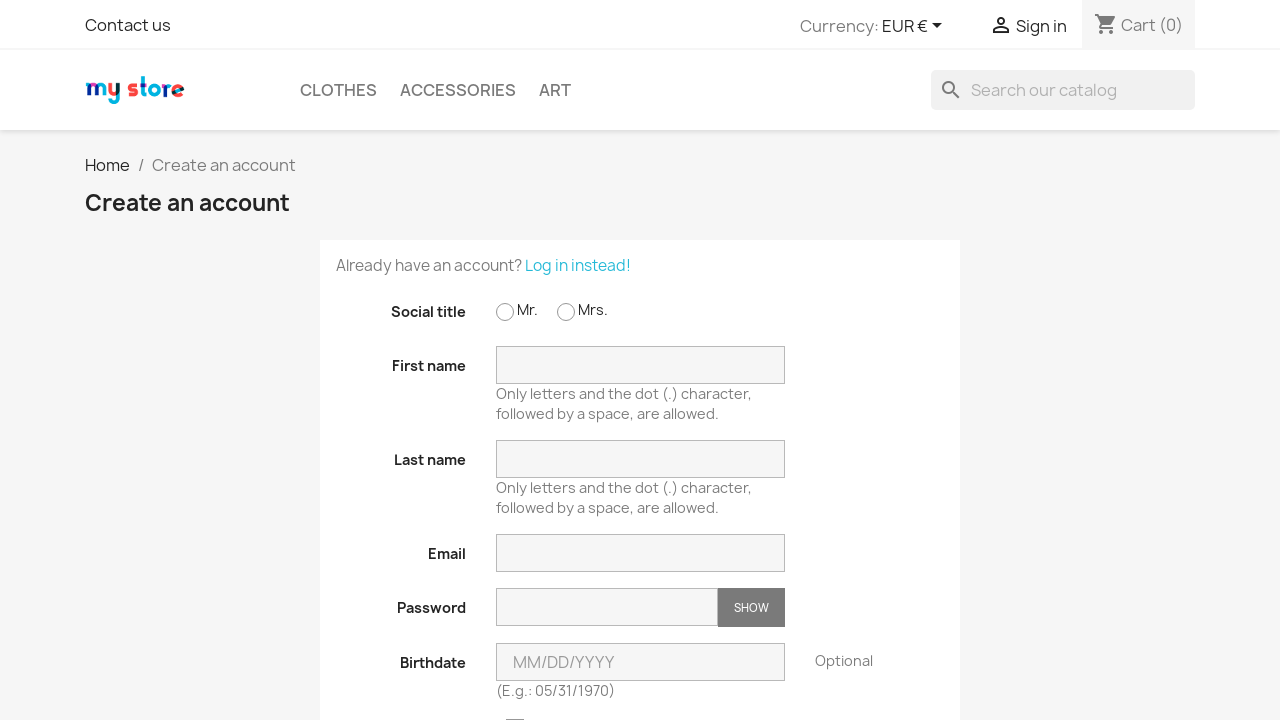

Navigated back to previous page
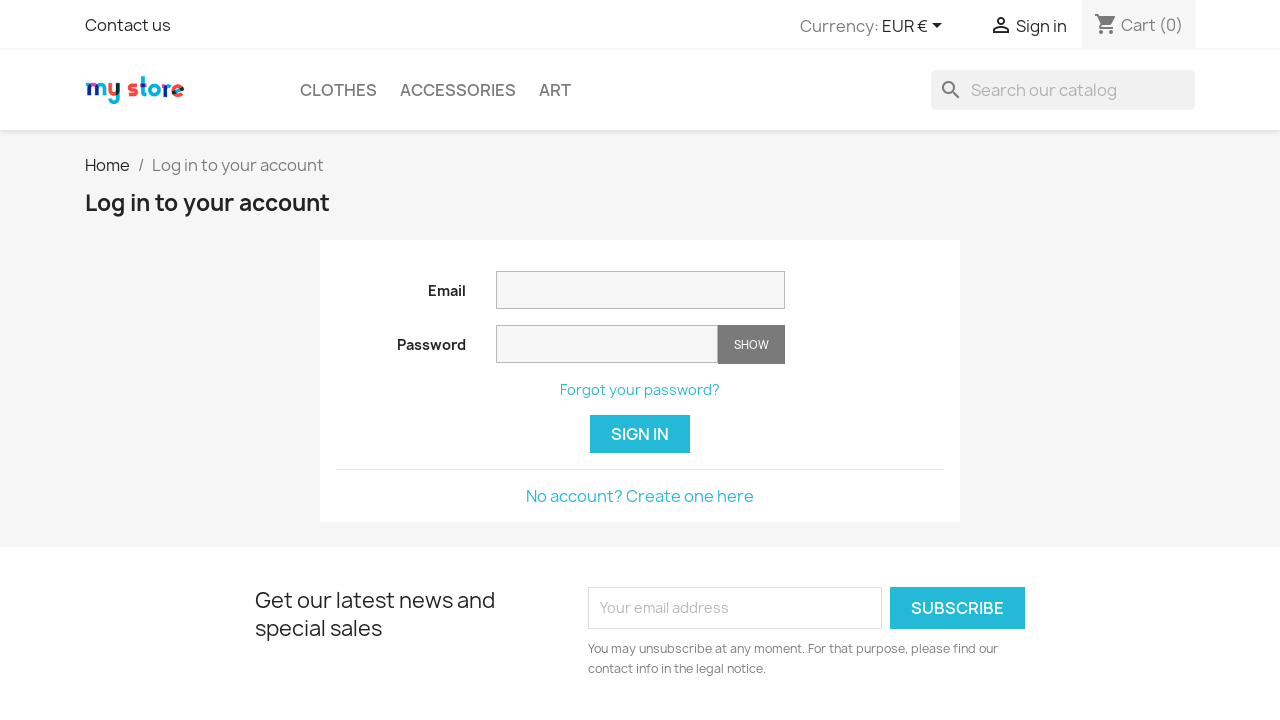

Navigated back again to homepage
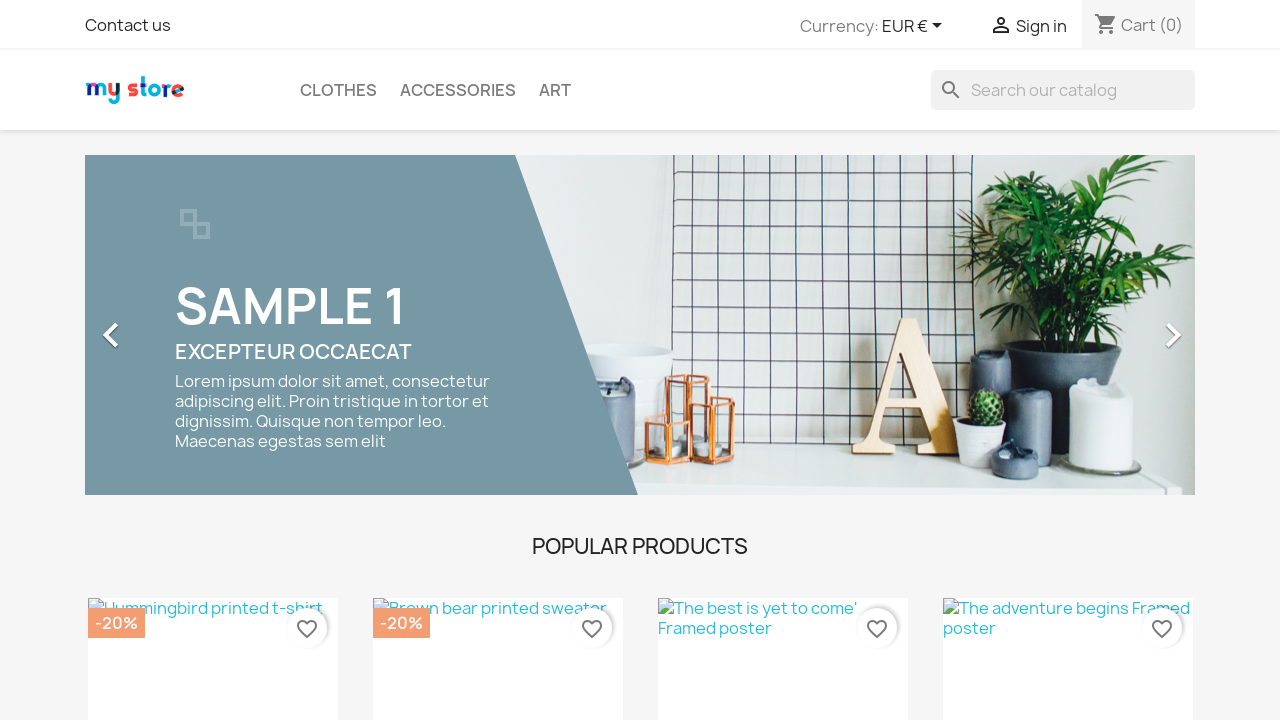

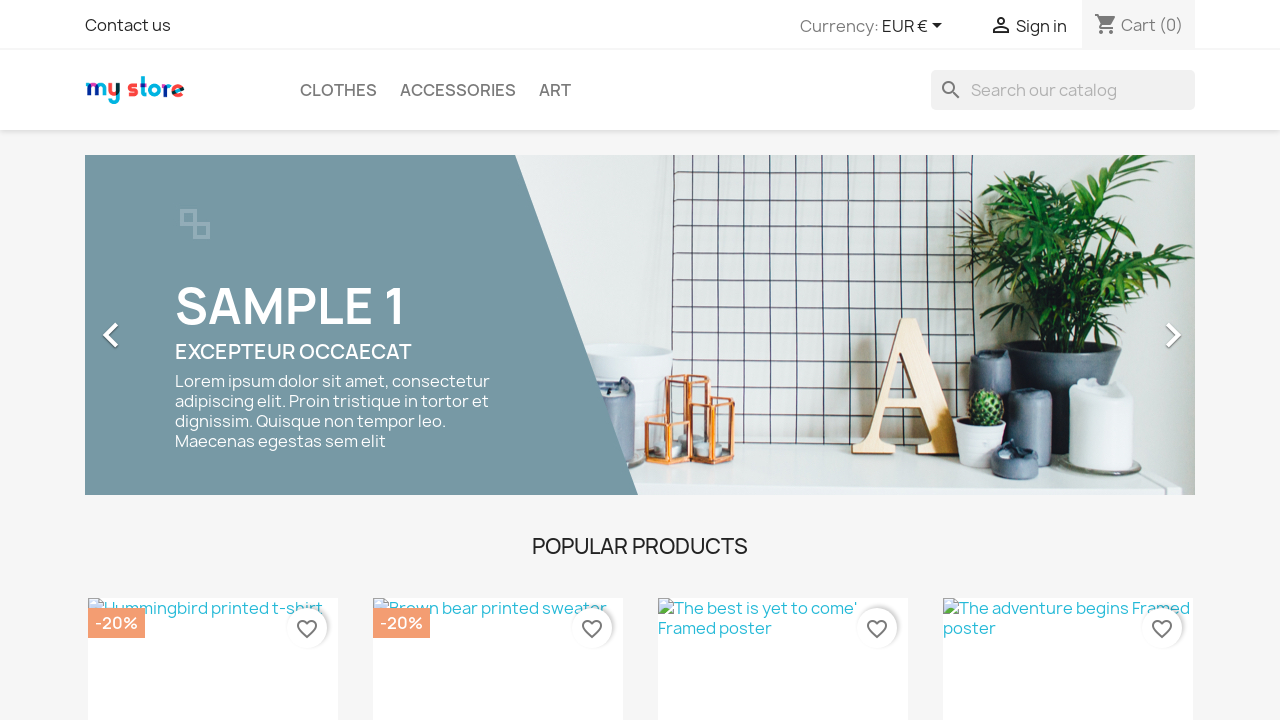